Tests radio button functionality by selecting different radio buttons, checking default selections, and verifying age group selection

Starting URL: https://www.leafground.com/radio.xhtml

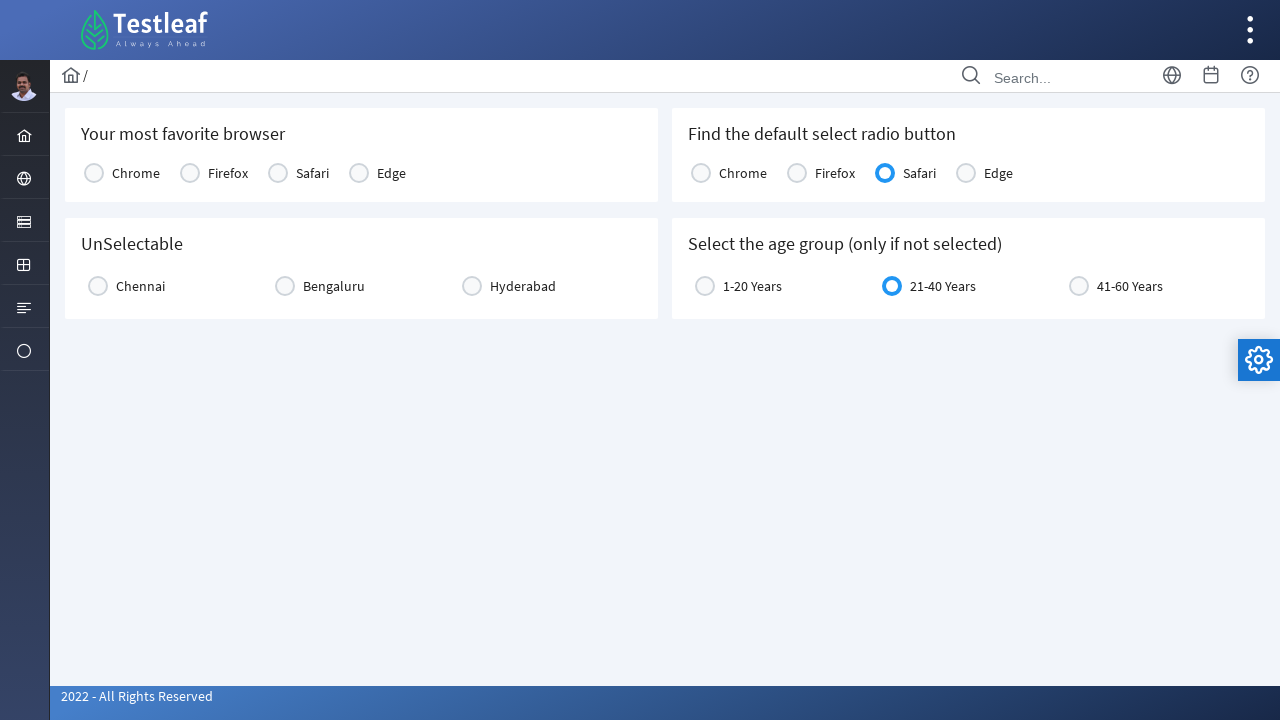

Clicked Firefox radio button in console1 group at (228, 173) on label[for='j_idt87:console1:1']
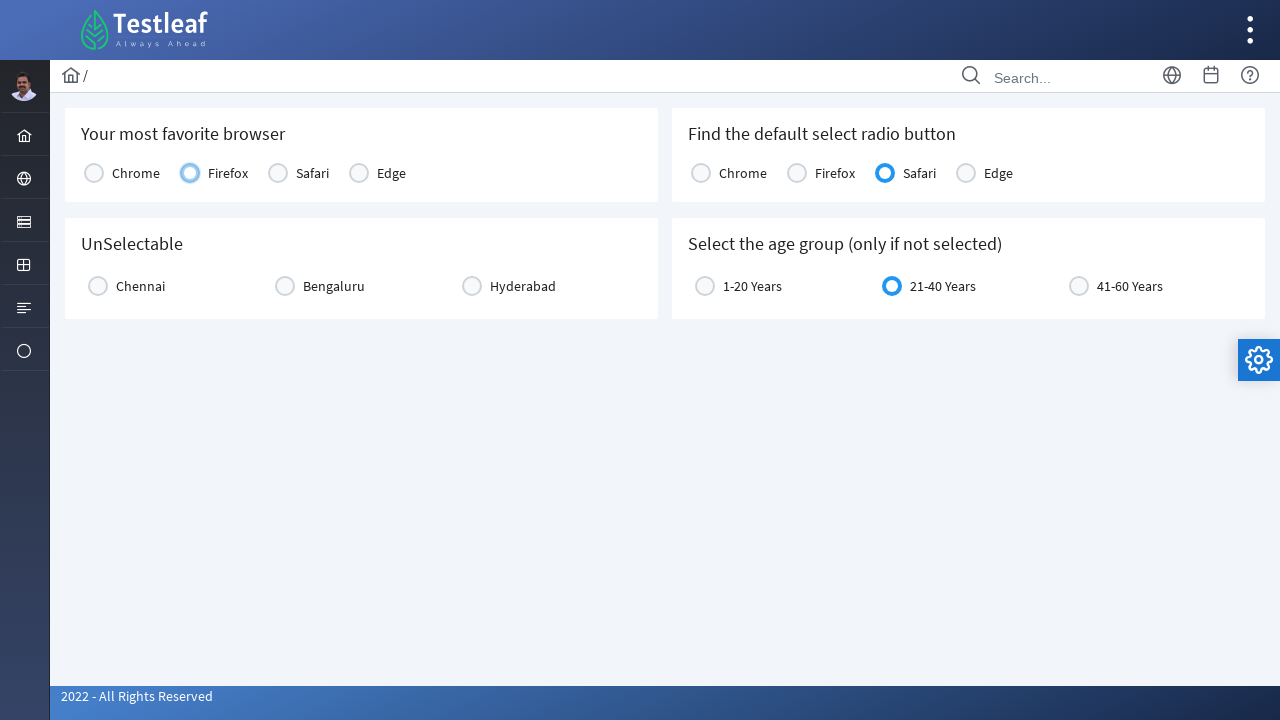

Checked if Chrome radio button is selected in console2 group
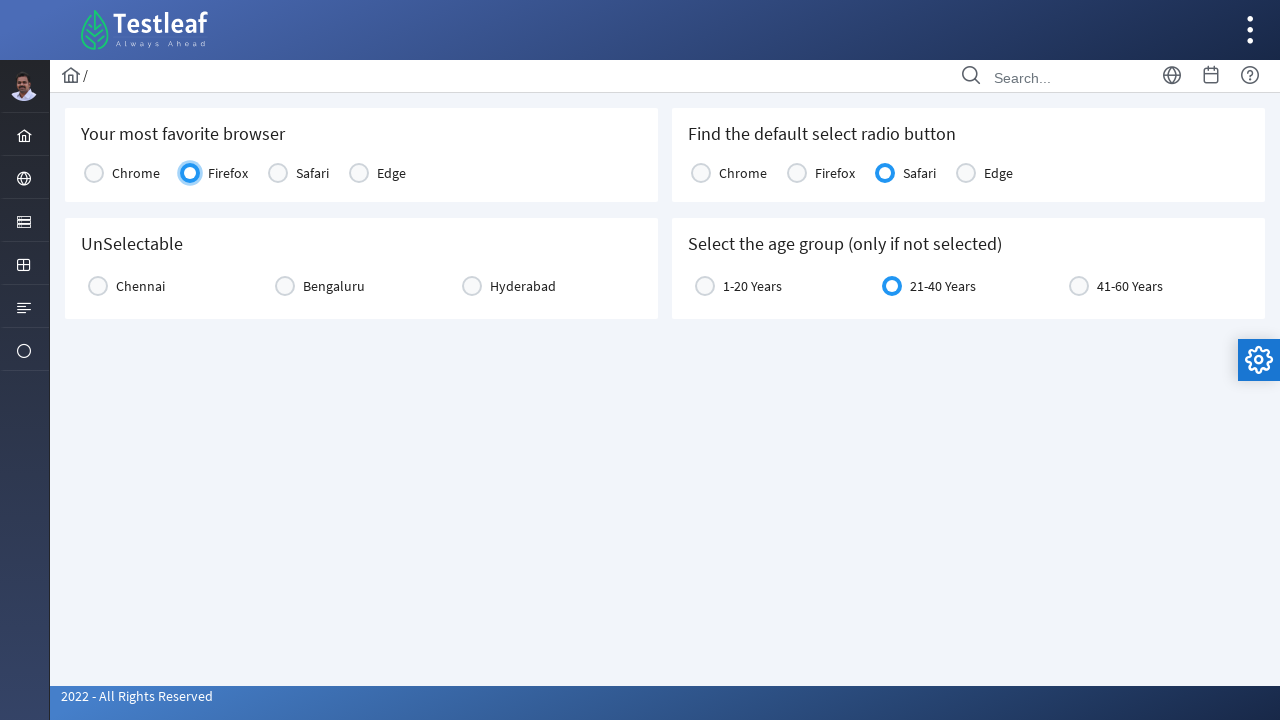

Checked if Firefox radio button is selected in console2 group
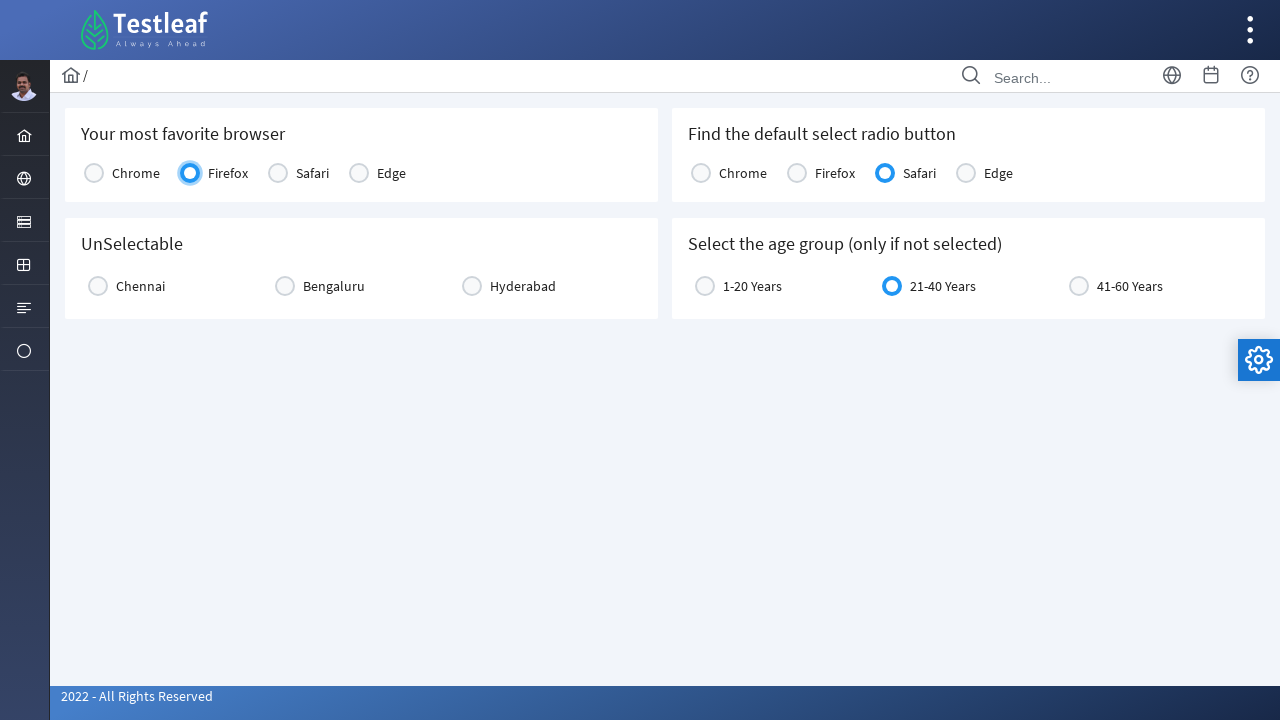

Checked if Safari radio button is selected in console2 group
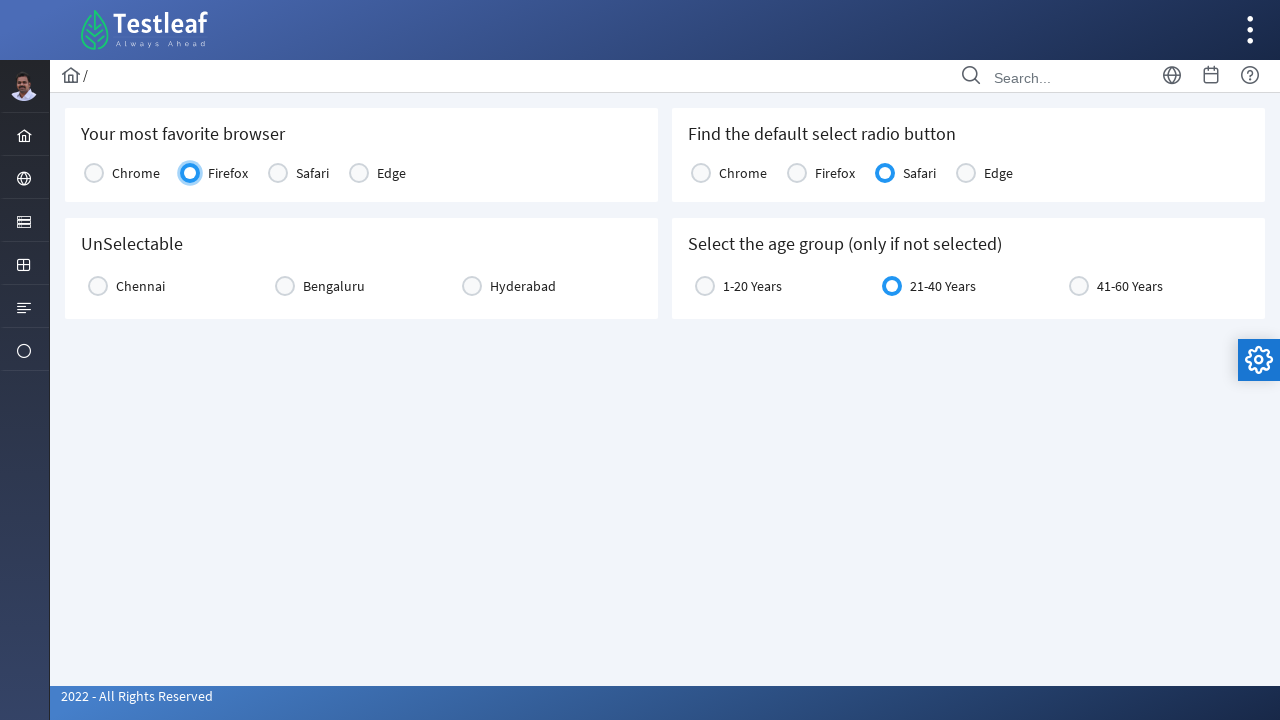

Checked if Edge radio button is selected in console2 group
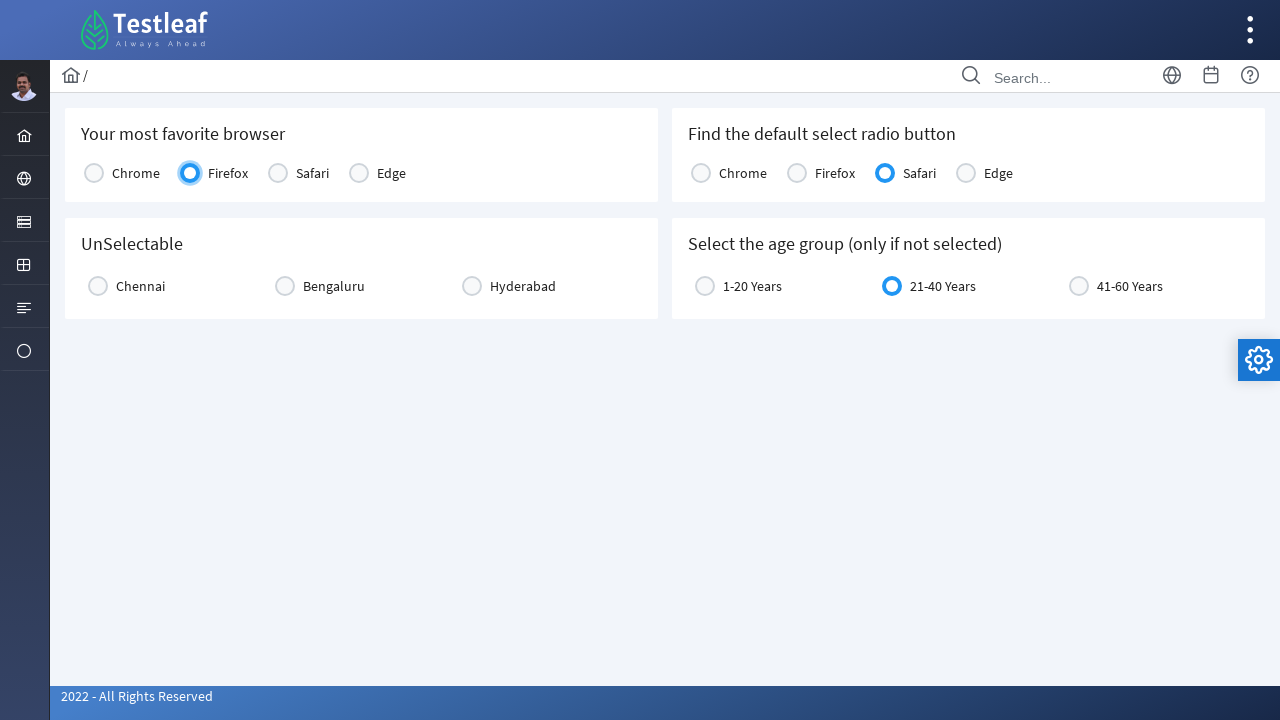

Retrieved text of default selected Safari radio button
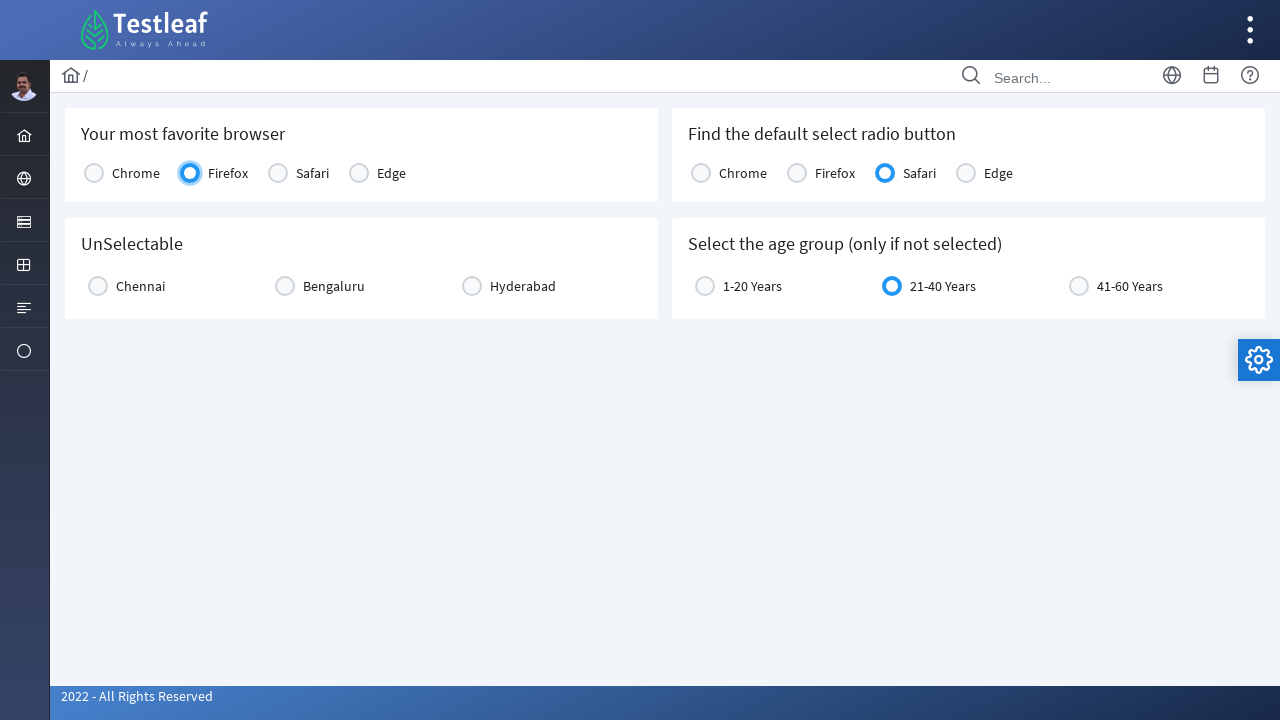

Checked if first age group radio button is selected
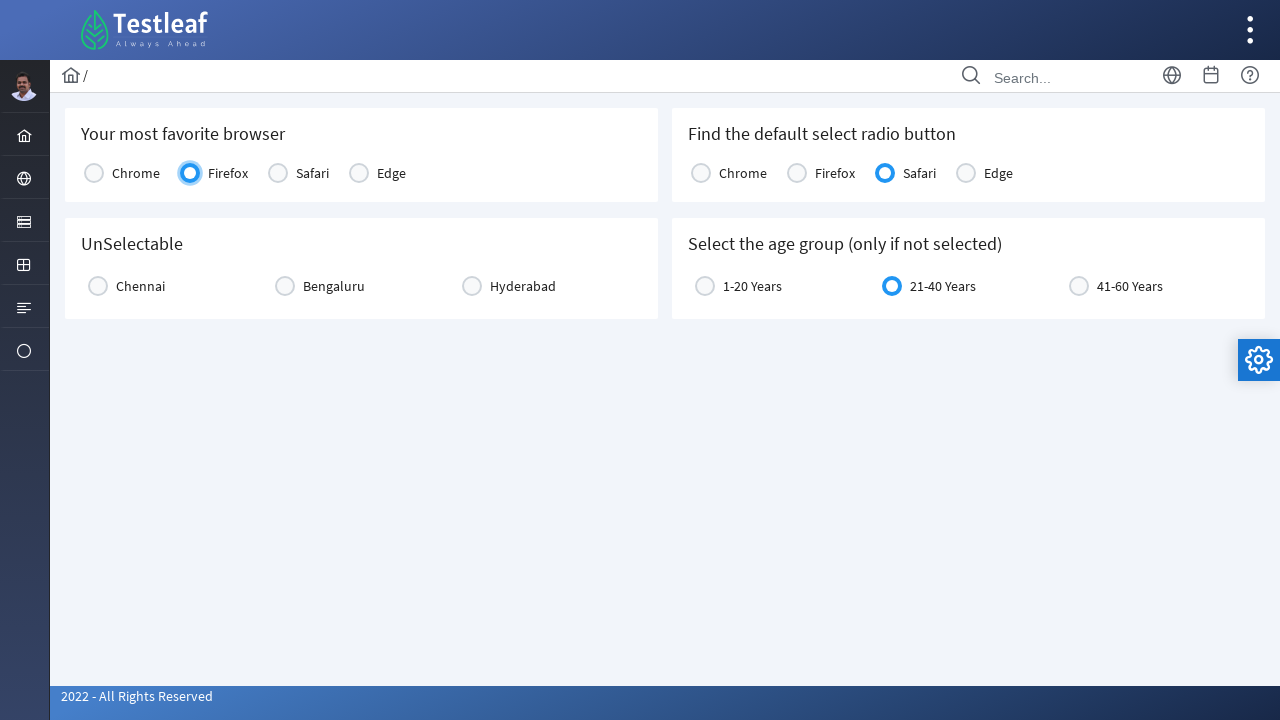

Clicked first age group radio button to select it at (752, 286) on label[for='j_idt87:age:0']
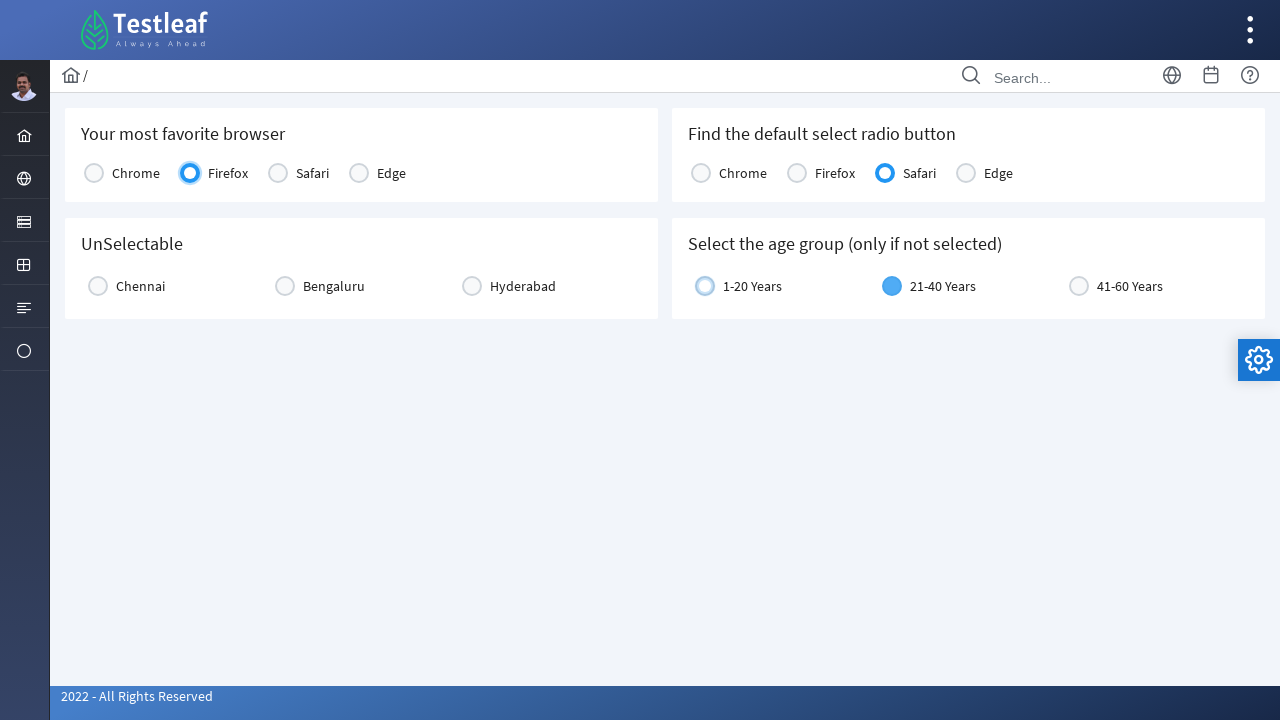

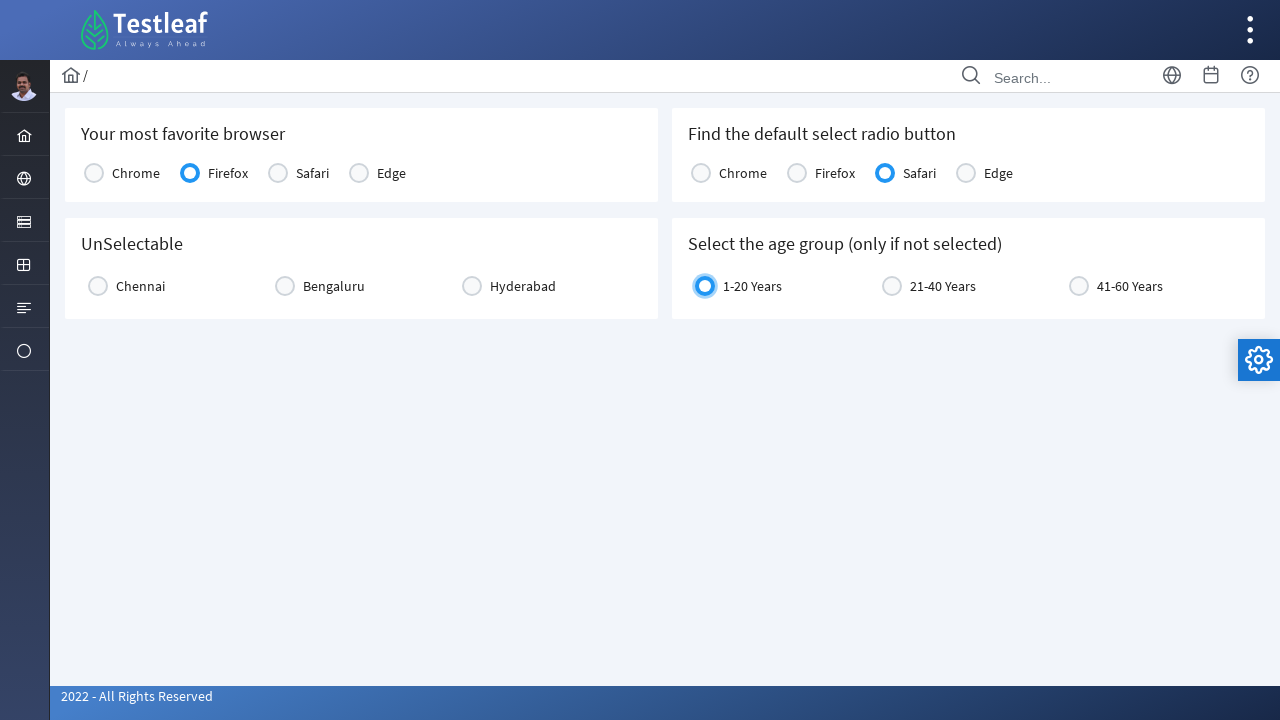